Tests that a button's dynamic ID changes after page refresh by navigating to the Dynamic ID page, capturing the button ID, refreshing, and verifying the ID has changed.

Starting URL: http://uitestingplayground.com/

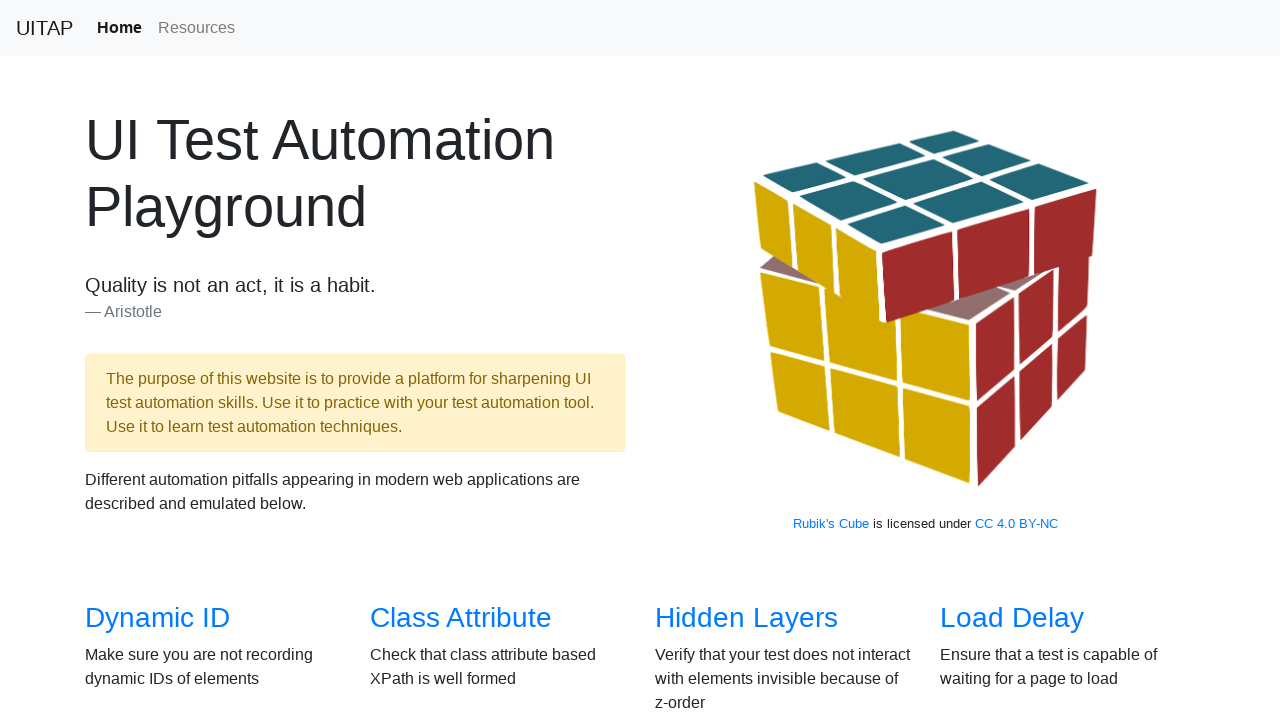

Clicked on 'Dynamic ID' link to navigate to Dynamic ID page at (158, 618) on xpath=//h3//a[text()='Dynamic ID']
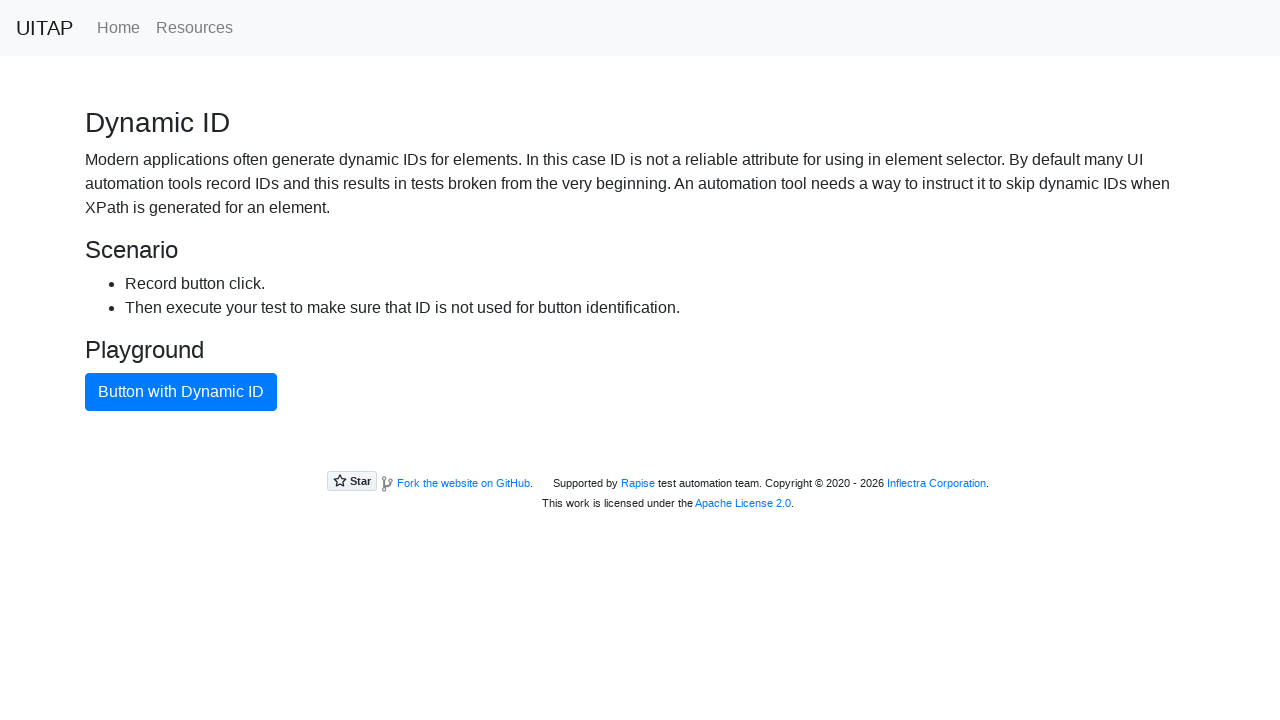

Button with Dynamic ID loaded and is visible
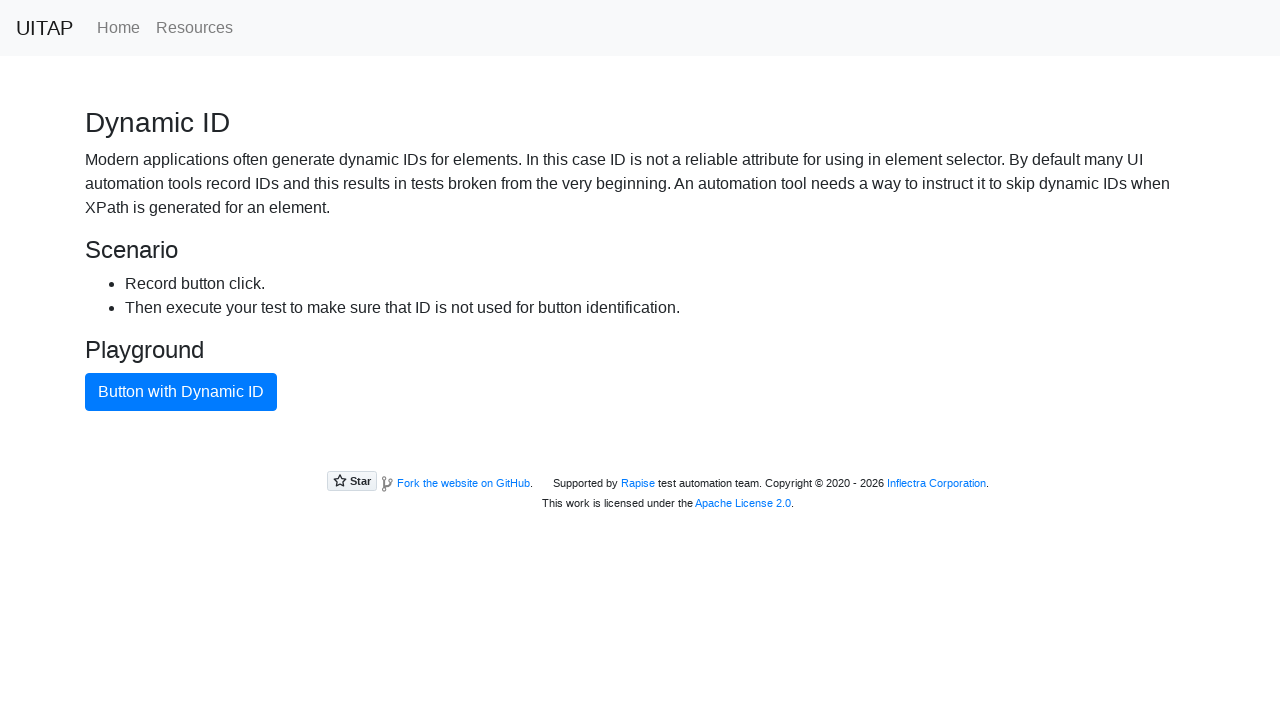

Captured initial button ID: d93cad08-ac35-ce63-3c98-e4db6ca19881
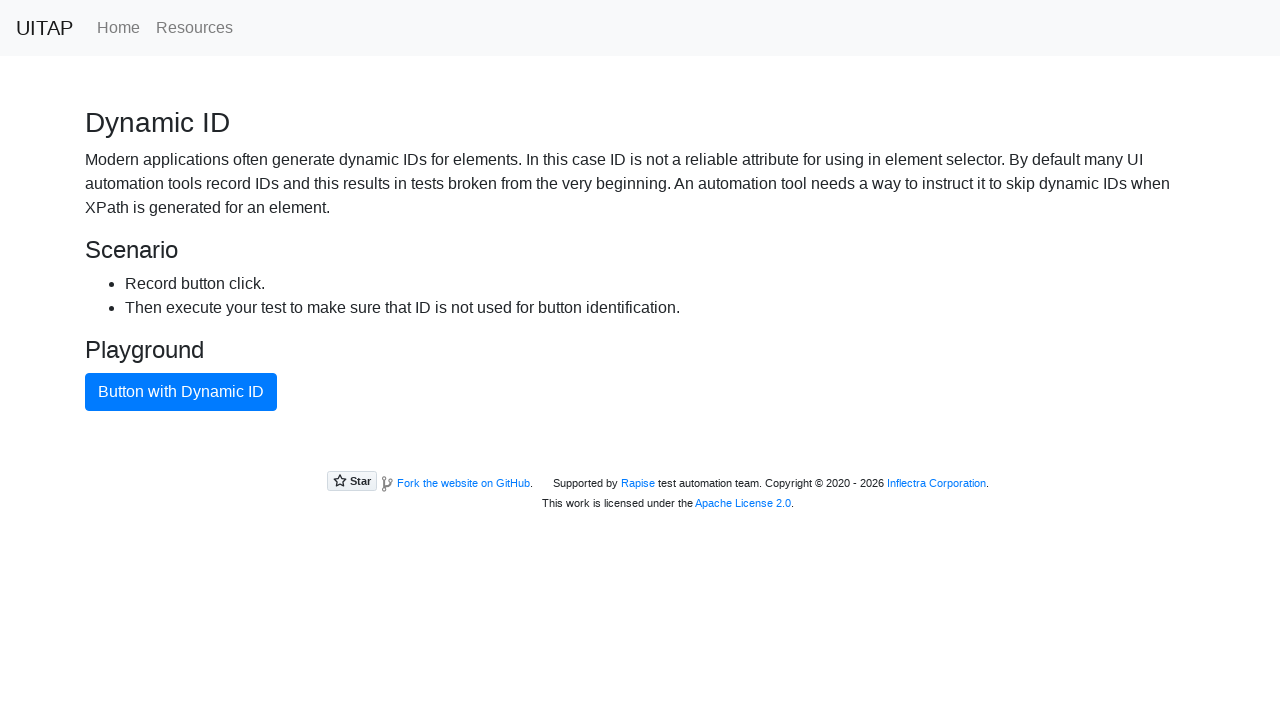

Reloaded the page to test dynamic ID change
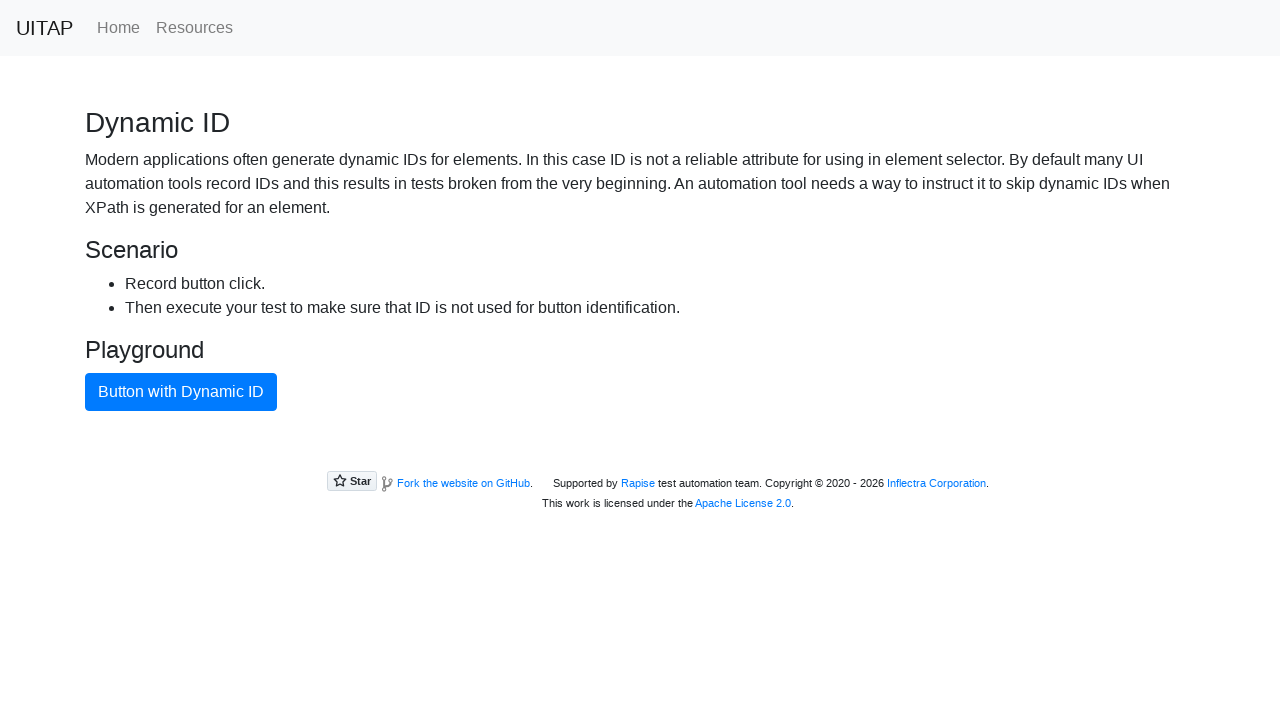

Button with Dynamic ID loaded again after page refresh
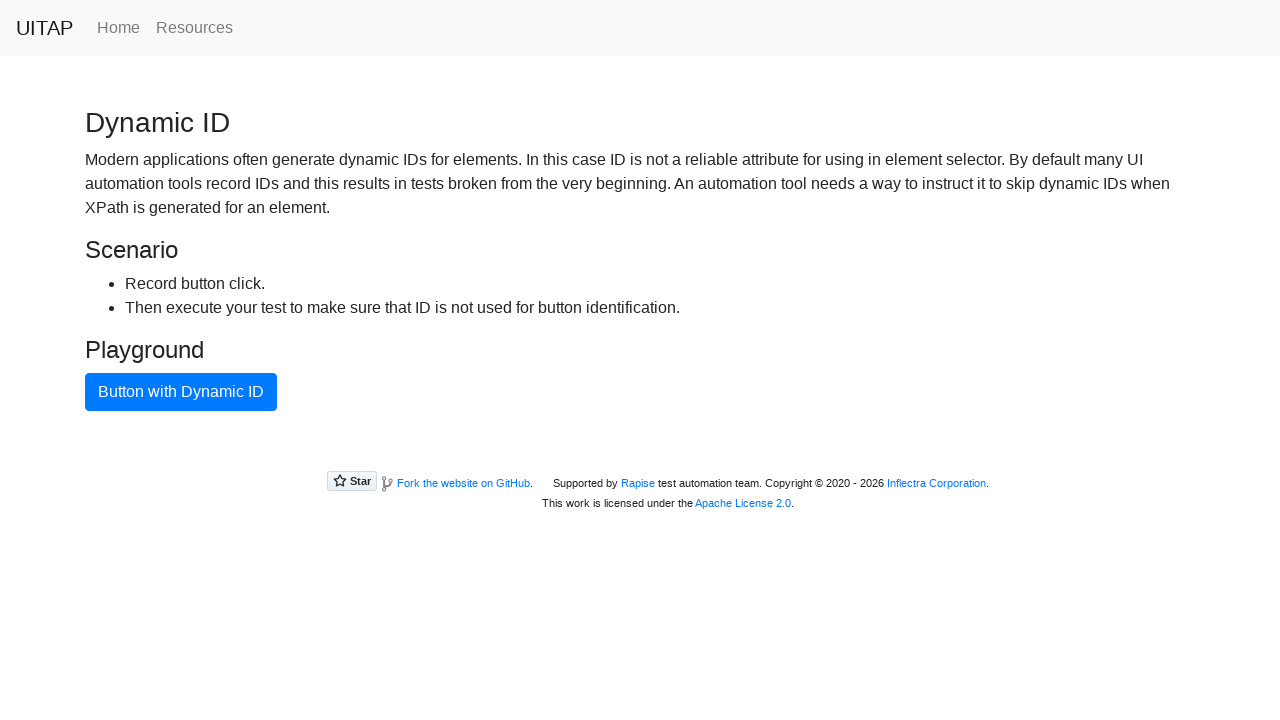

Captured new button ID after refresh: 25adb816-aea5-ddb0-027d-df876e6e59cf
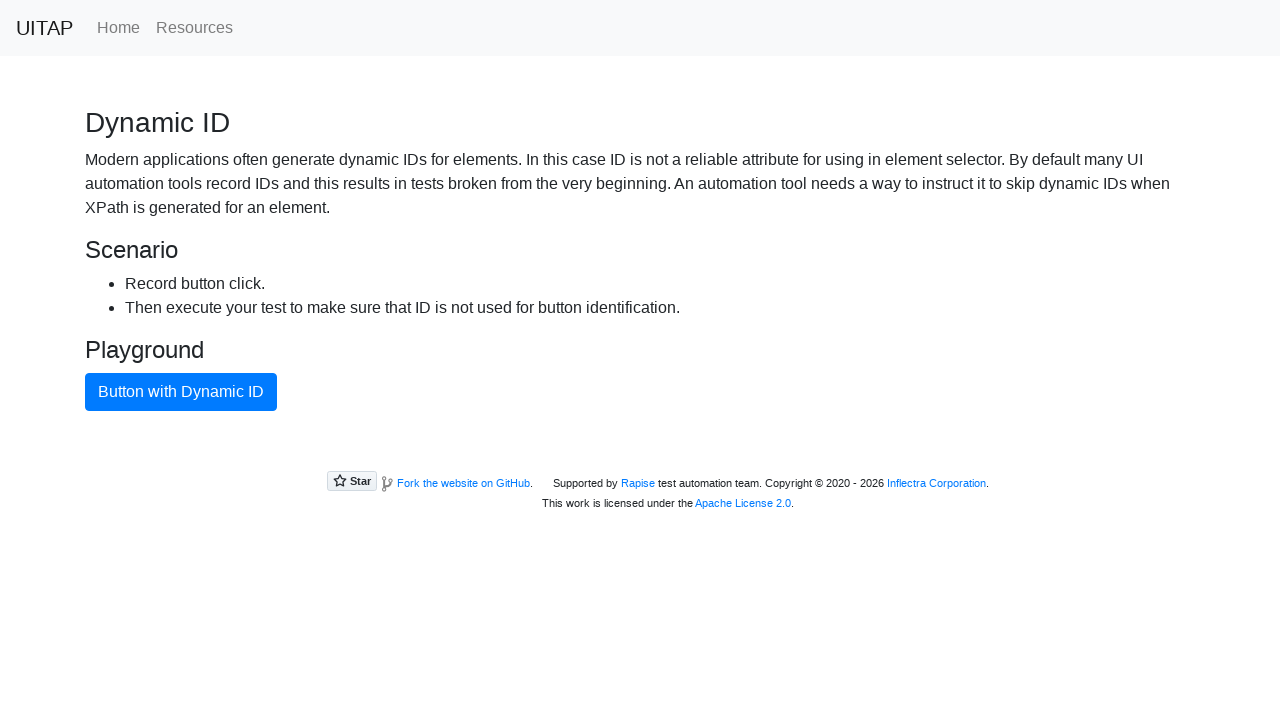

Verified button ID changed: 'd93cad08-ac35-ce63-3c98-e4db6ca19881' != '25adb816-aea5-ddb0-027d-df876e6e59cf' (dynamic ID test passed)
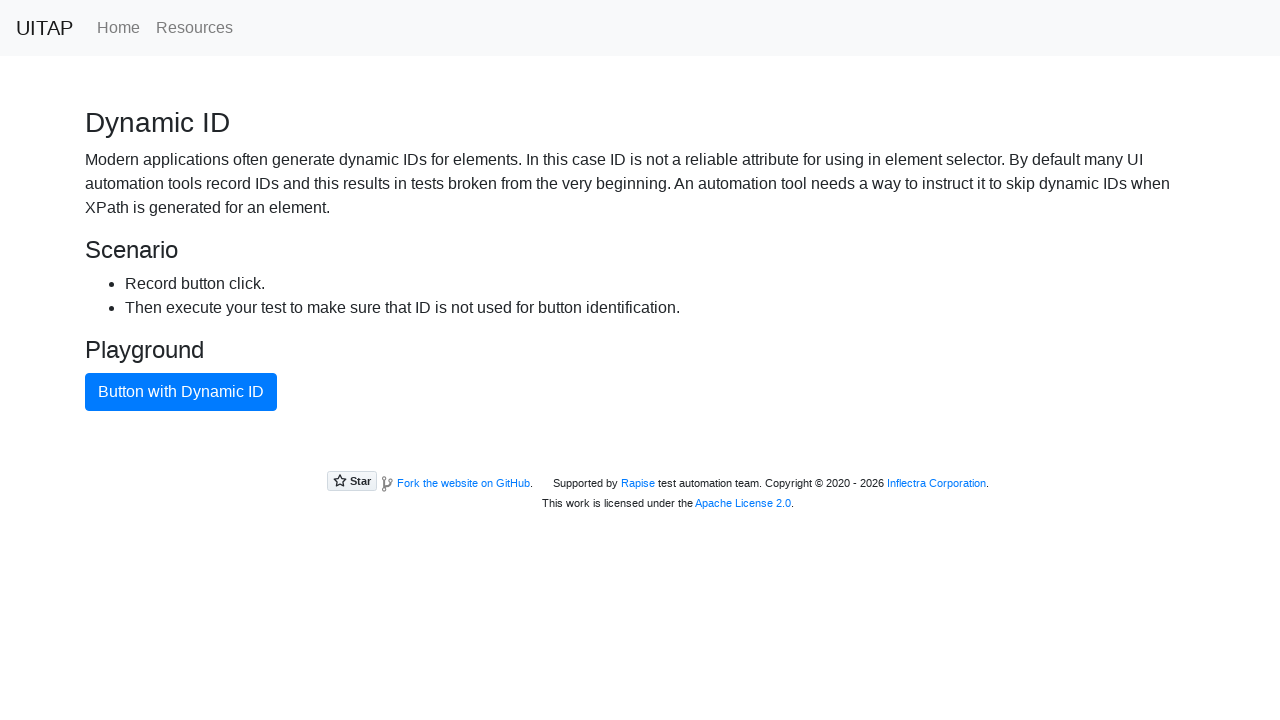

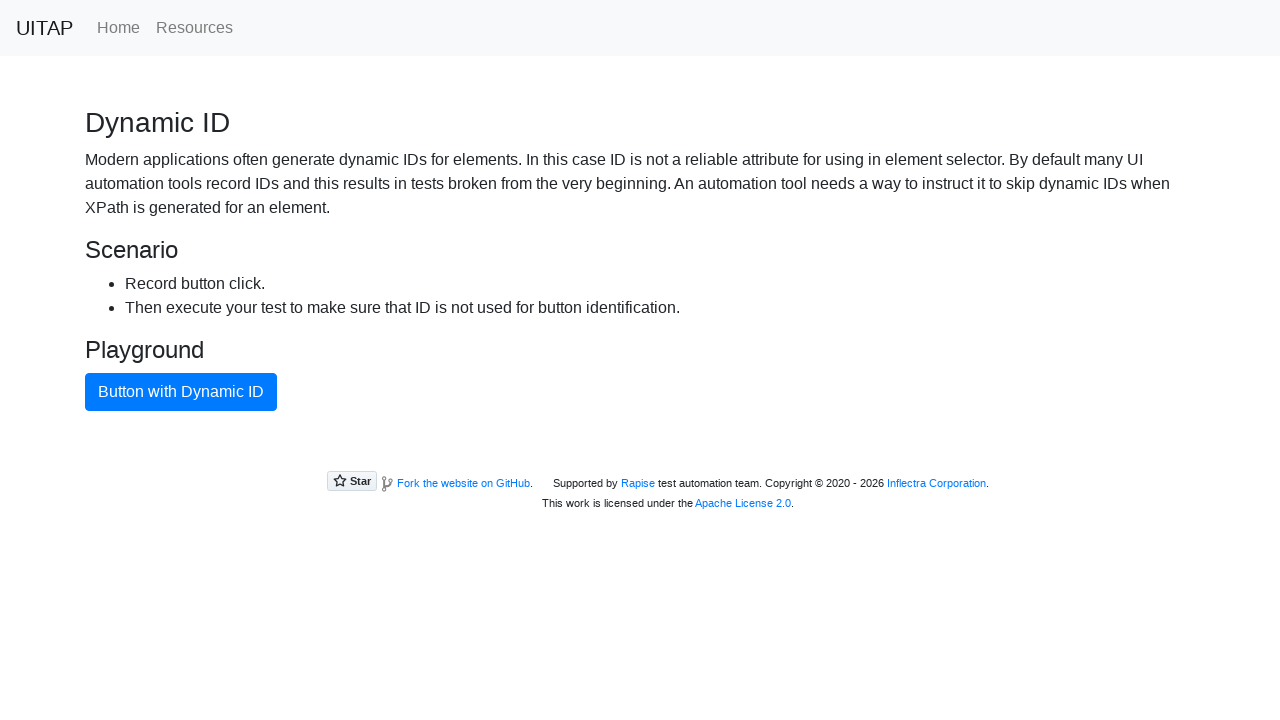